Tests cardholder name validation by entering an invalid name with numbers and verifying the error message "Cardholder name is not valid" is displayed.

Starting URL: https://sandbox.cardpay.com/MI/cardpayment2.html?orderXml=PE9SREVSIFdBTExFVF9JRD0nODI5OScgT1JERVJfTlVNQkVSPSc0NTgyMTEnIEFNT1VOVD0nMjkxLjg2JyBDVVJSRU5DWT0nRVVSJyAgRU1BSUw9J2N1c3RvbWVyQGV4YW1wbGUuY29tJz4KPEFERFJFU1MgQ09VTlRSWT0nVVNBJyBTVEFURT0nTlknIFpJUD0nMTAwMDEnIENJVFk9J05ZJyBTVFJFRVQ9JzY3NyBTVFJFRVQnIFBIT05FPSc4NzY5OTA5MCcgVFlQRT0nQklMTElORycvPgo8L09SREVSPg==&sha512=998150a2b27484b776a1628bfe7505a9cb430f276dfa35b14315c1c8f03381a90490f6608f0dcff789273e05926cd782e1bb941418a9673f43c47595aa7b8b0d

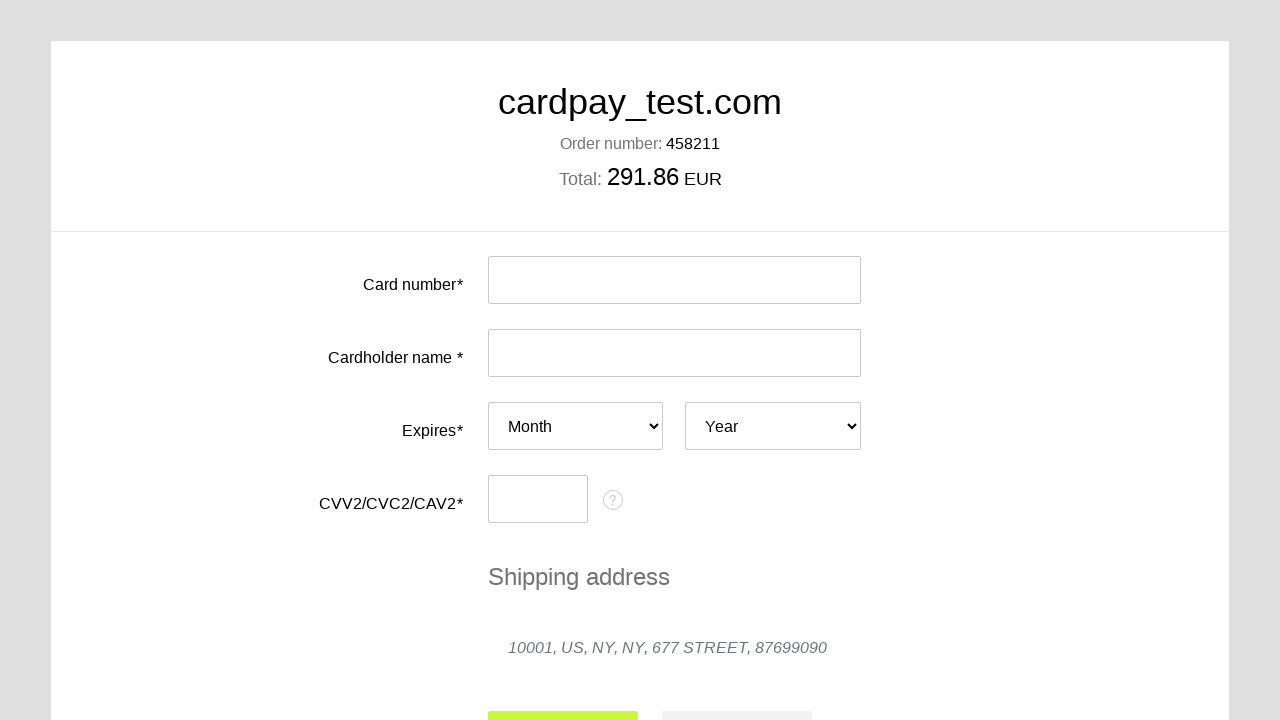

Clicked card number input field at (674, 280) on #input-card-number
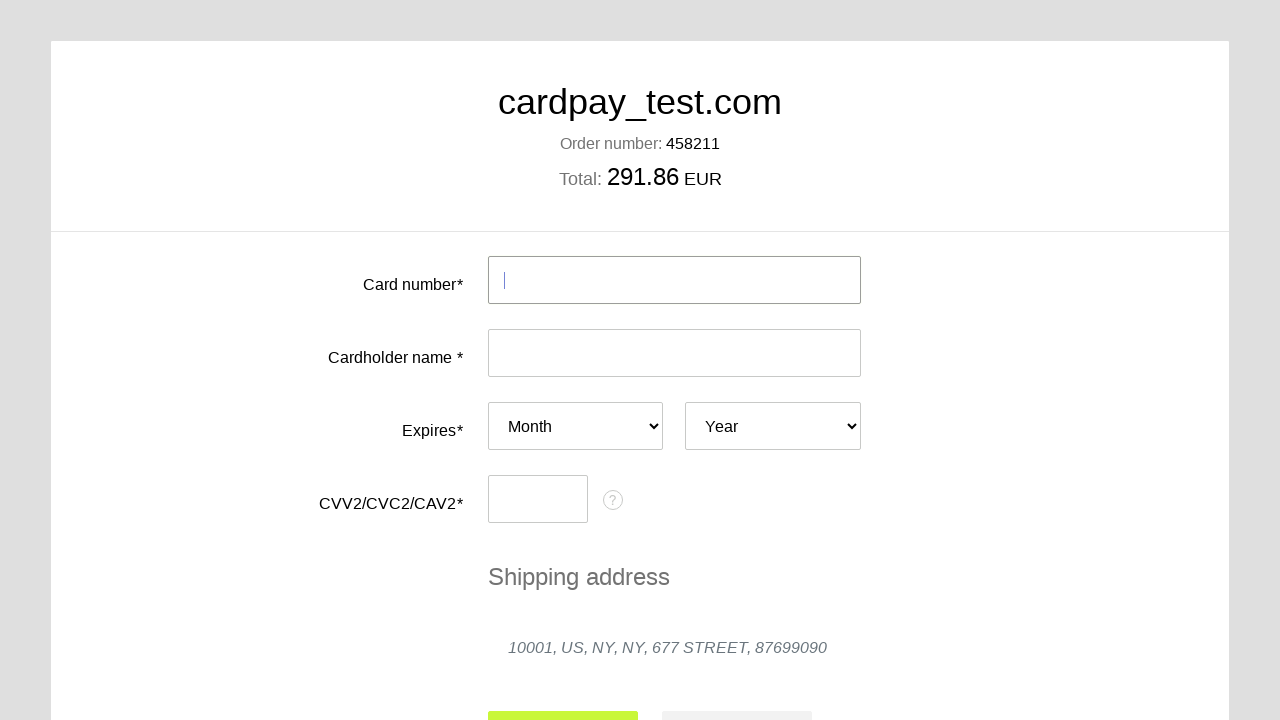

Filled card number with test value '4000 0000 0000 0002' on #input-card-number
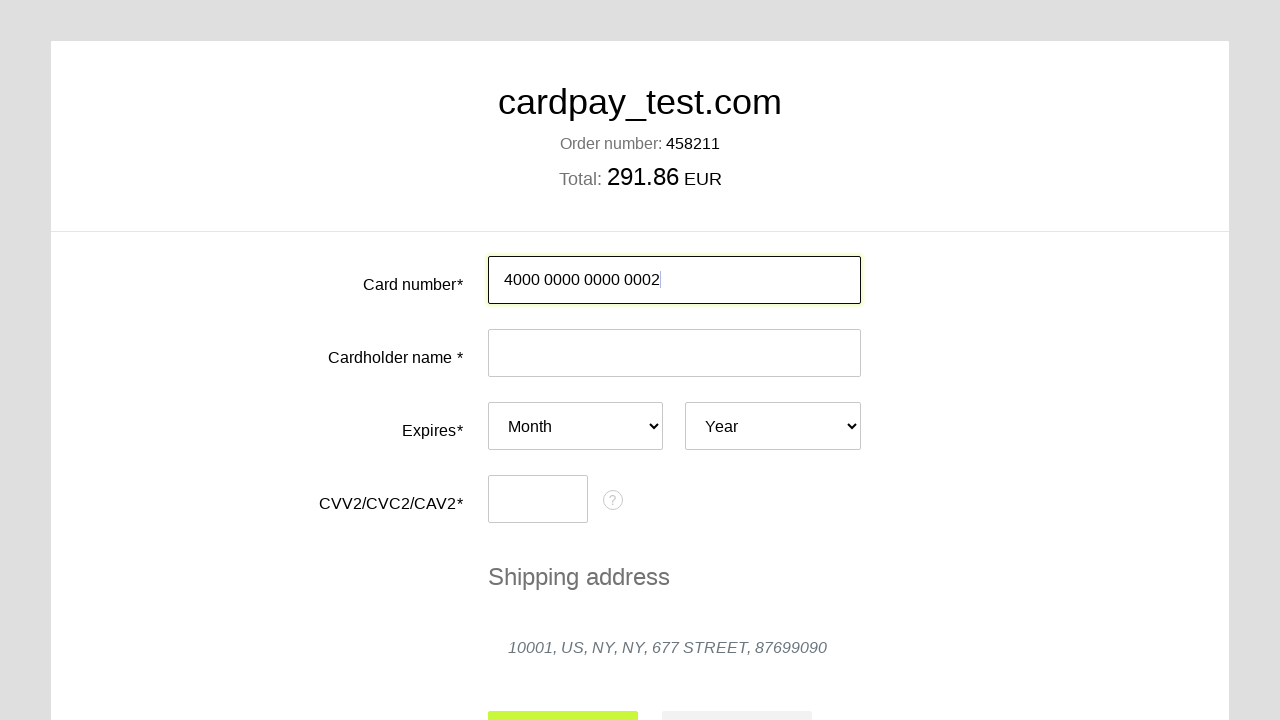

Clicked cardholder name input field at (674, 353) on #input-card-holder
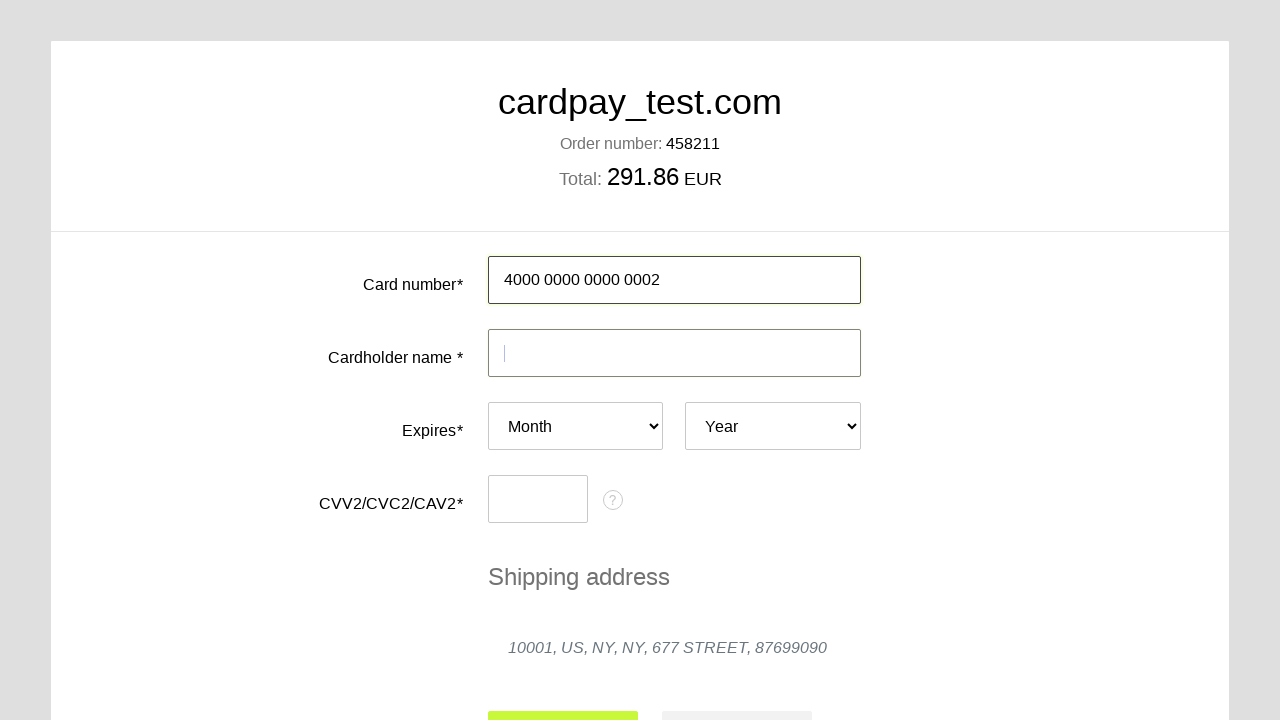

Filled cardholder name with invalid value containing numbers '55454 FHHTH' on #input-card-holder
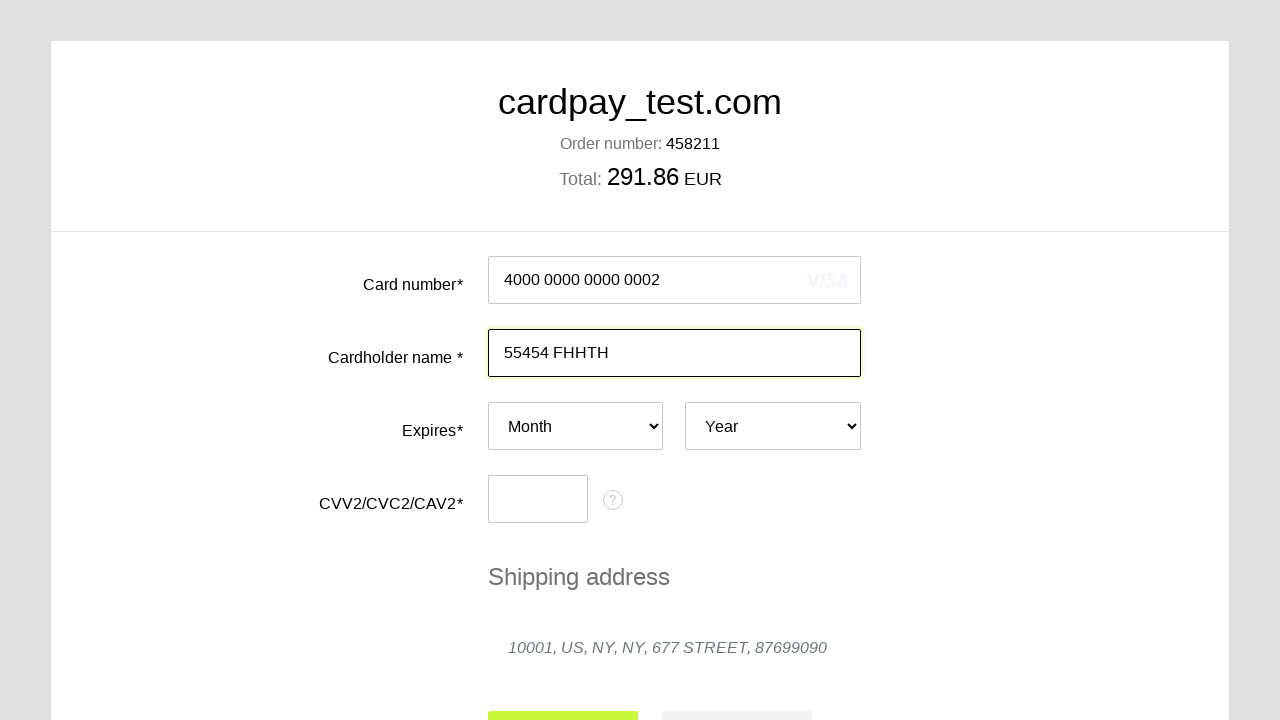

Clicked outside cardholder field to trigger validation at (581, 280) on #card-number-field
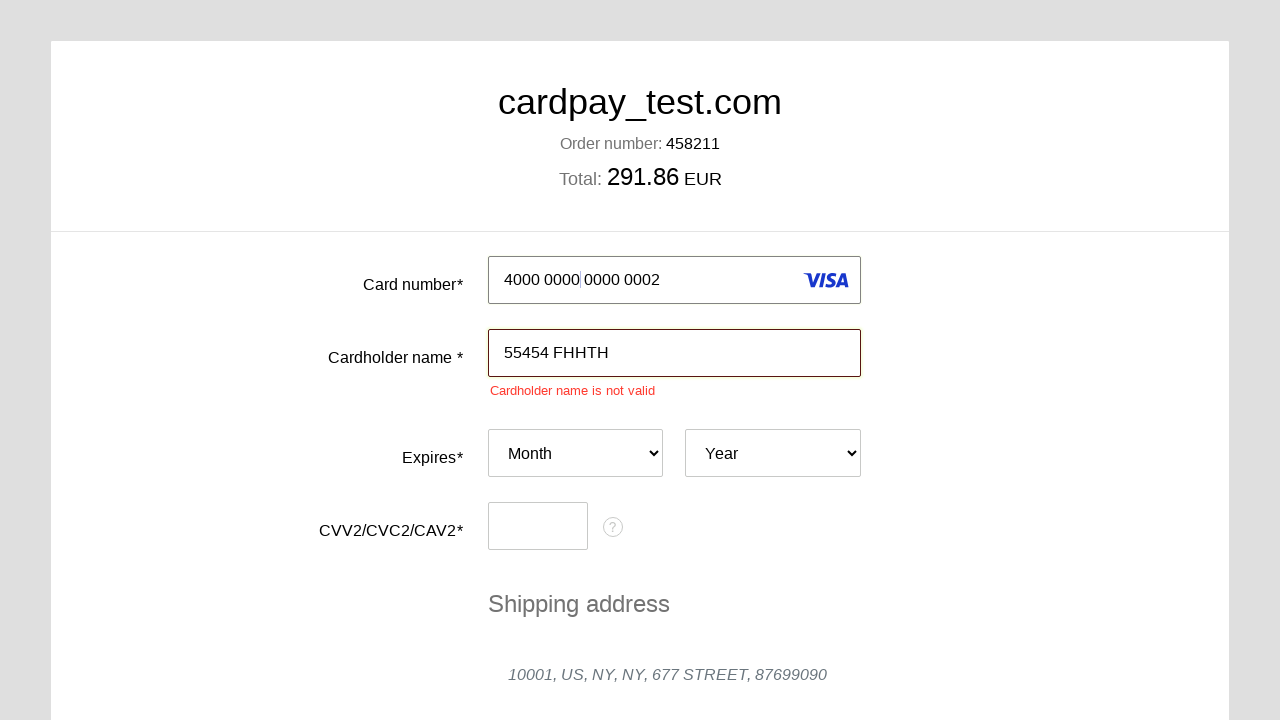

Located cardholder name error label element
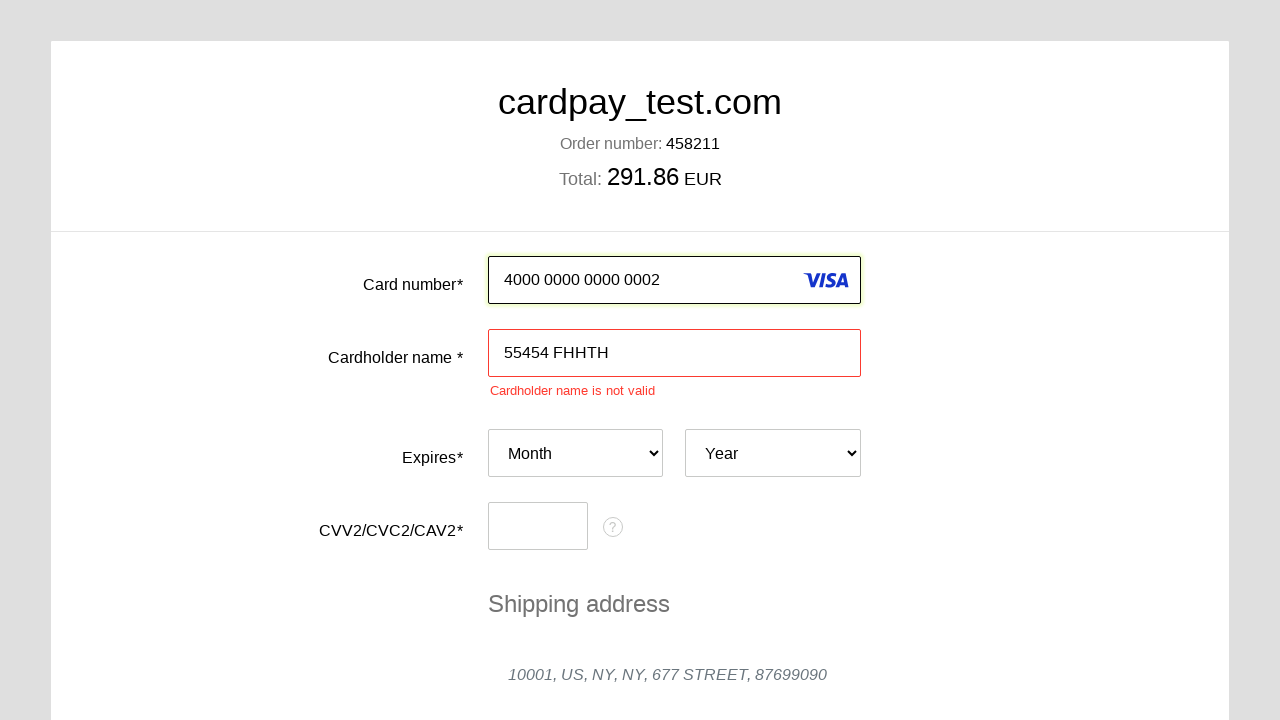

Waited for cardholder name error message to appear
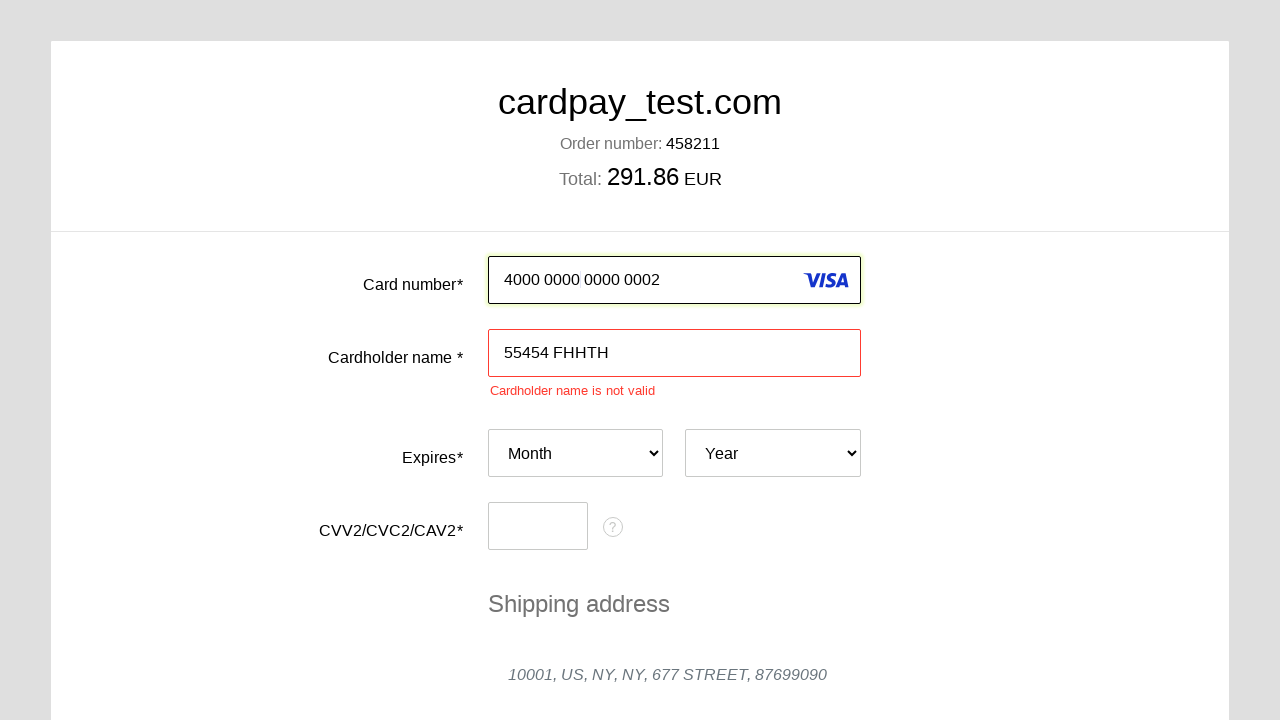

Verified error message 'Cardholder name is not valid' is displayed
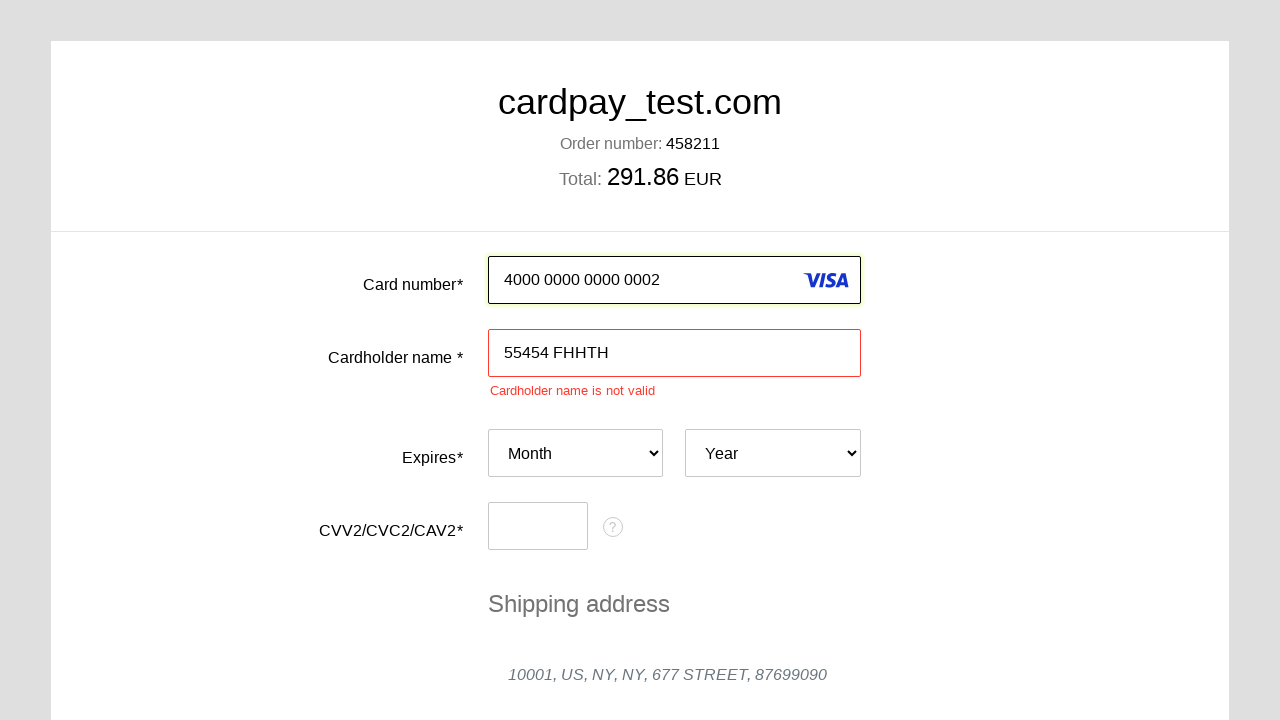

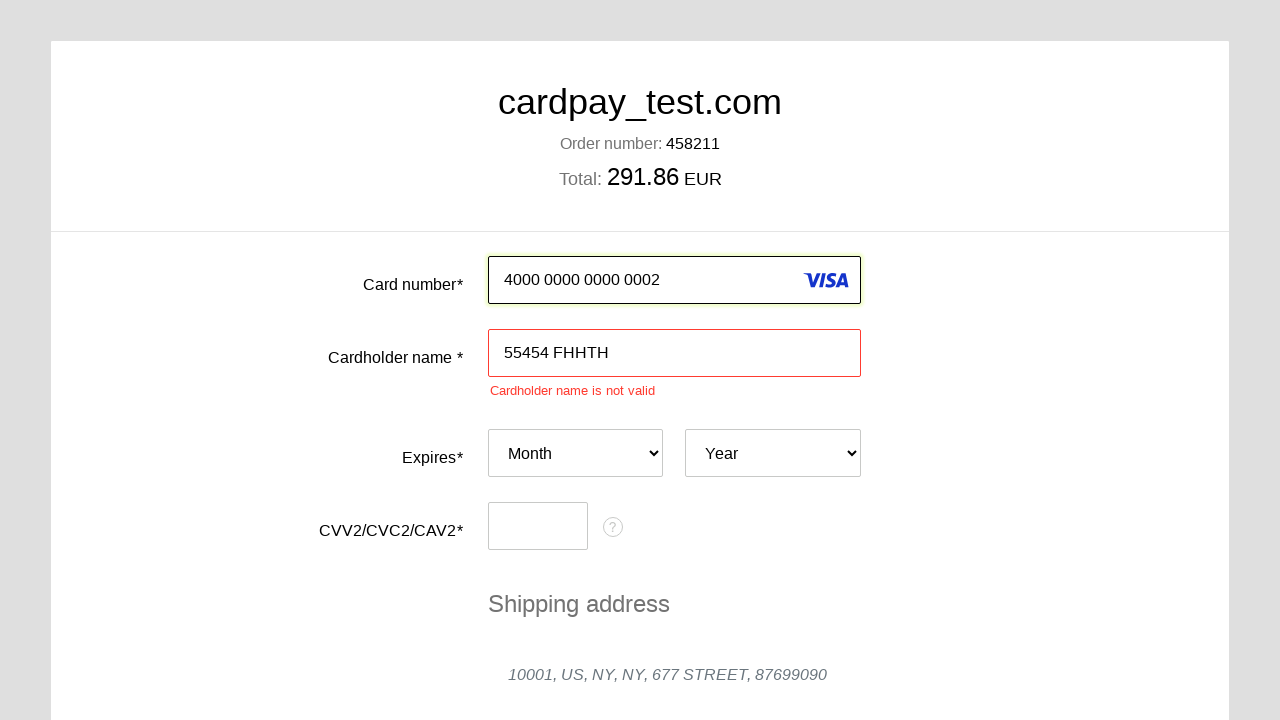